Tests that whitespace trimming is applied correctly to todo items by adding items with various whitespace patterns

Starting URL: https://todomvc.com/examples/typescript-angular/#/

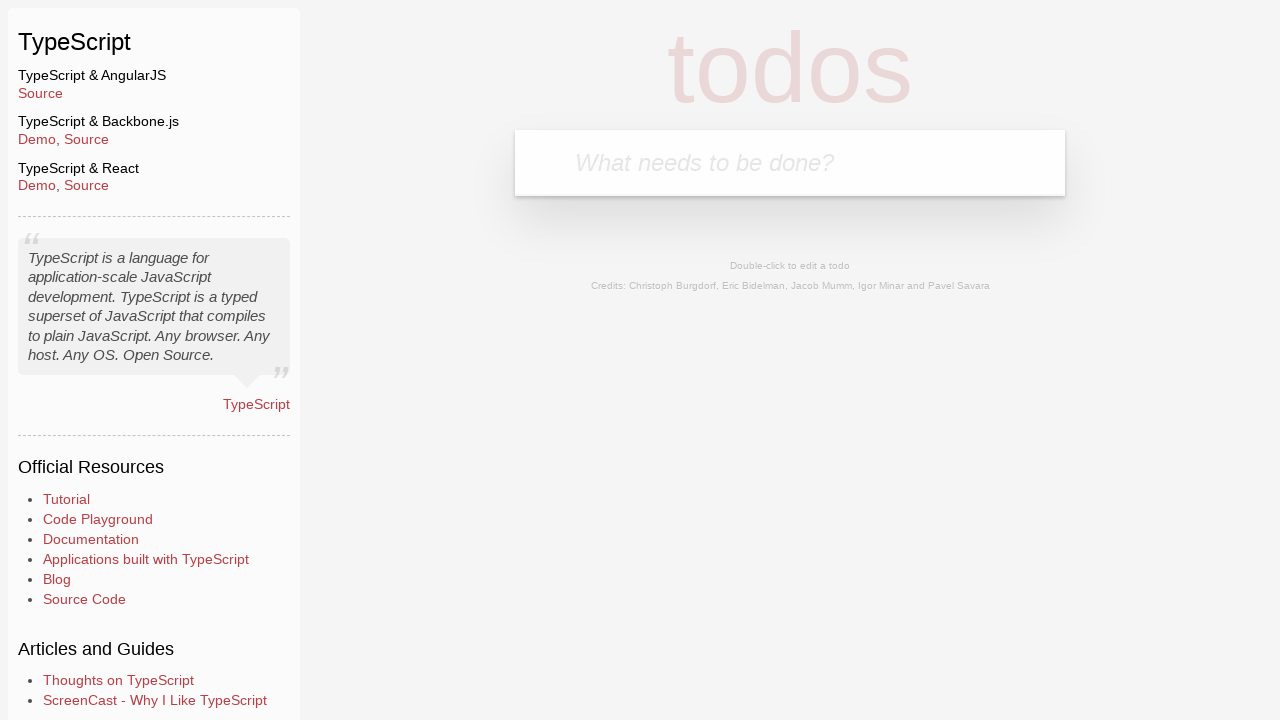

Navigated to TodoMVC TypeScript Angular example
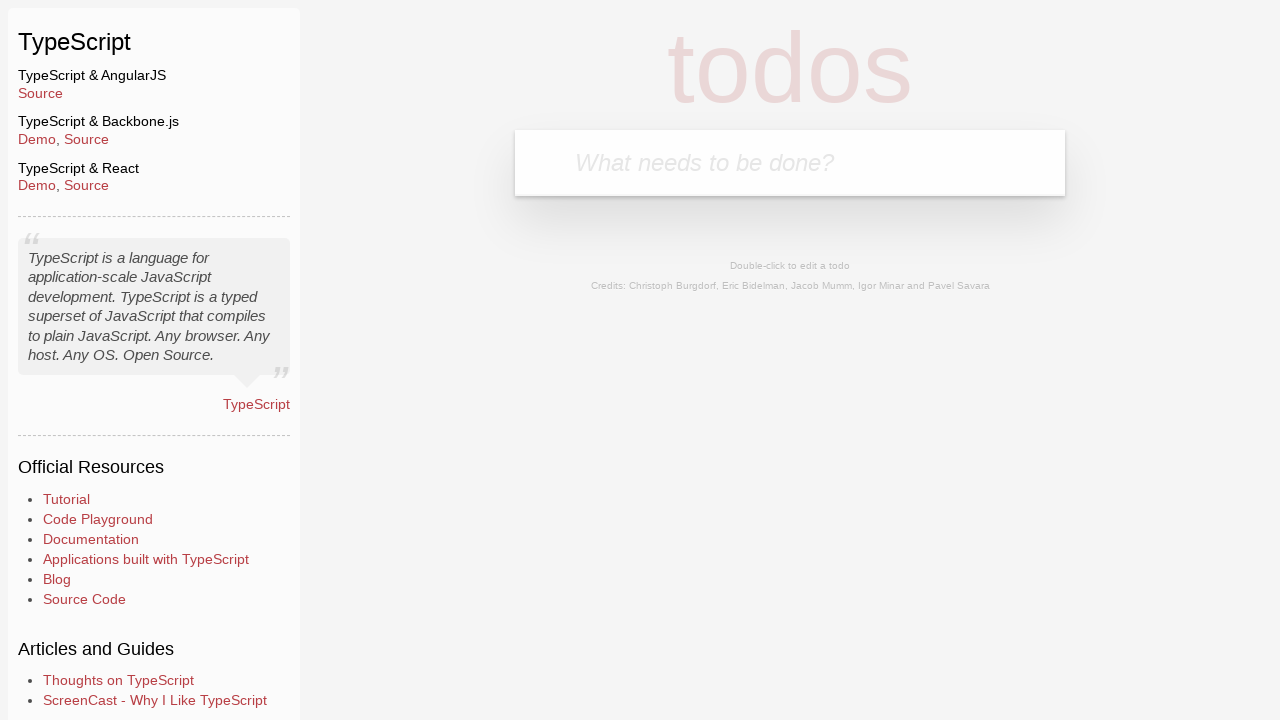

Filled todo input with 'test' (may contain whitespace) on .new-todo
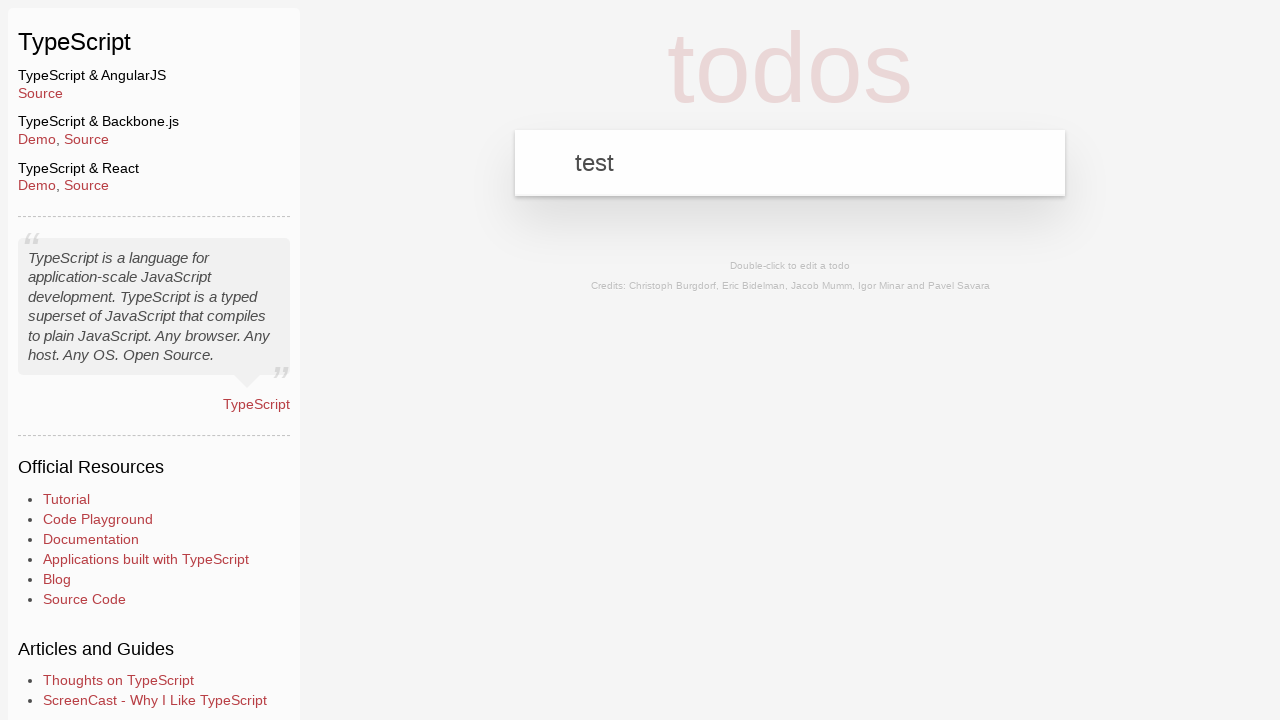

Pressed Enter to add todo item on .new-todo
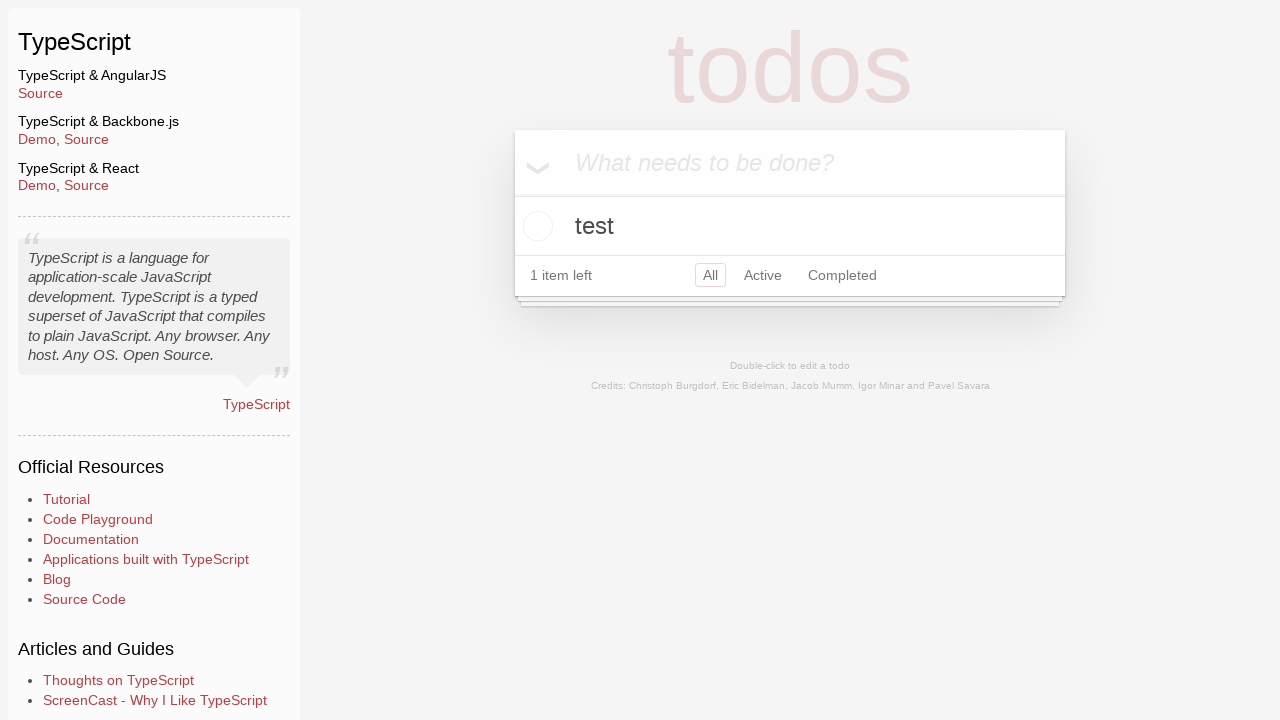

Verified last todo item text is trimmed to 'test'
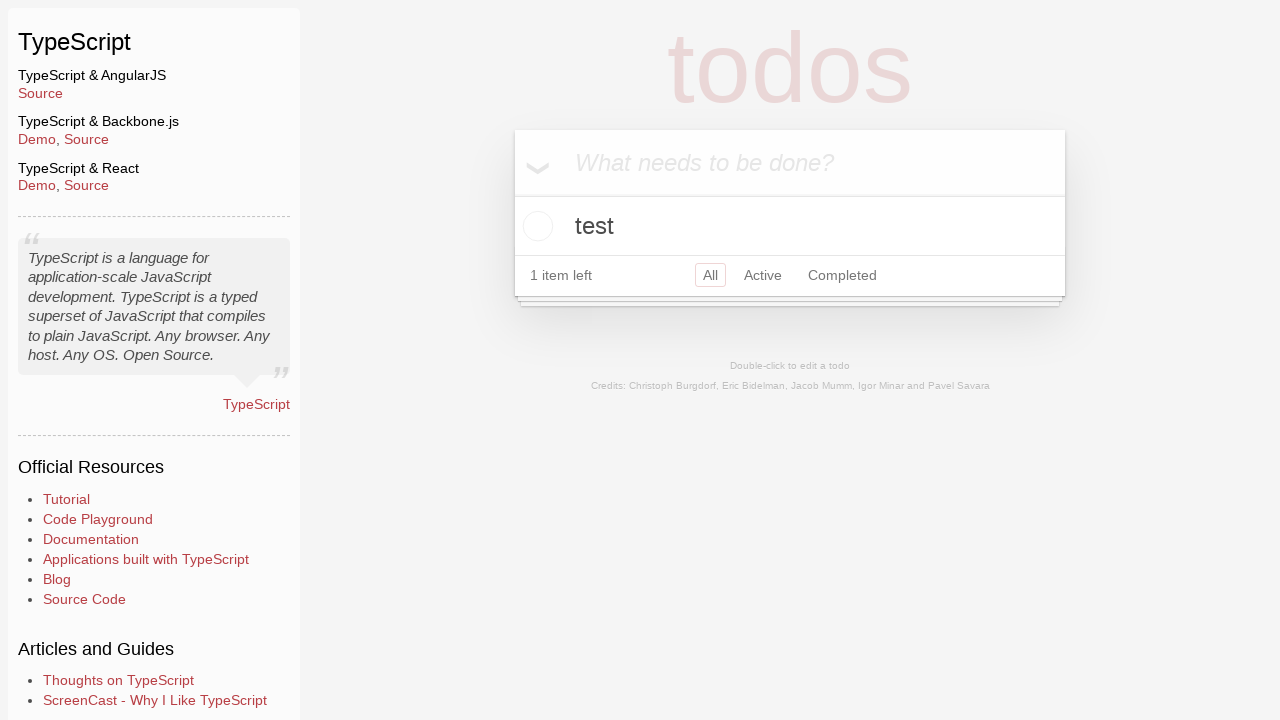

Filled todo input with ' test' (may contain whitespace) on .new-todo
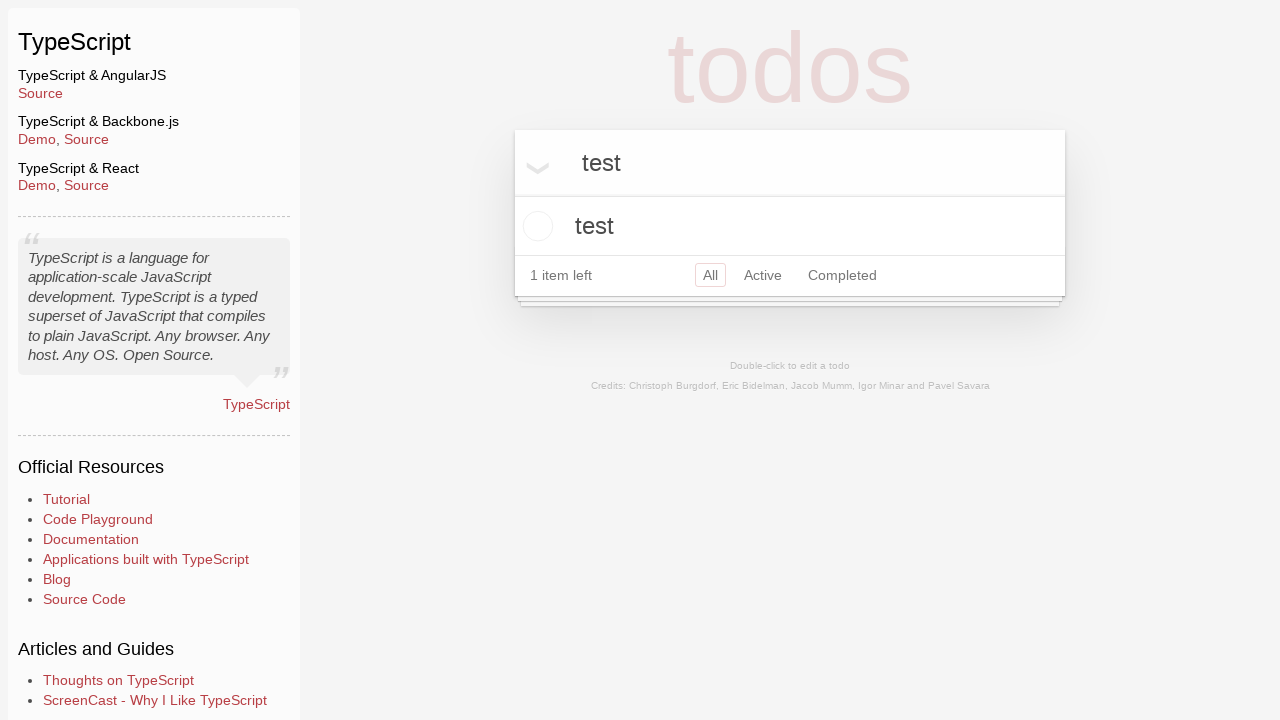

Pressed Enter to add todo item on .new-todo
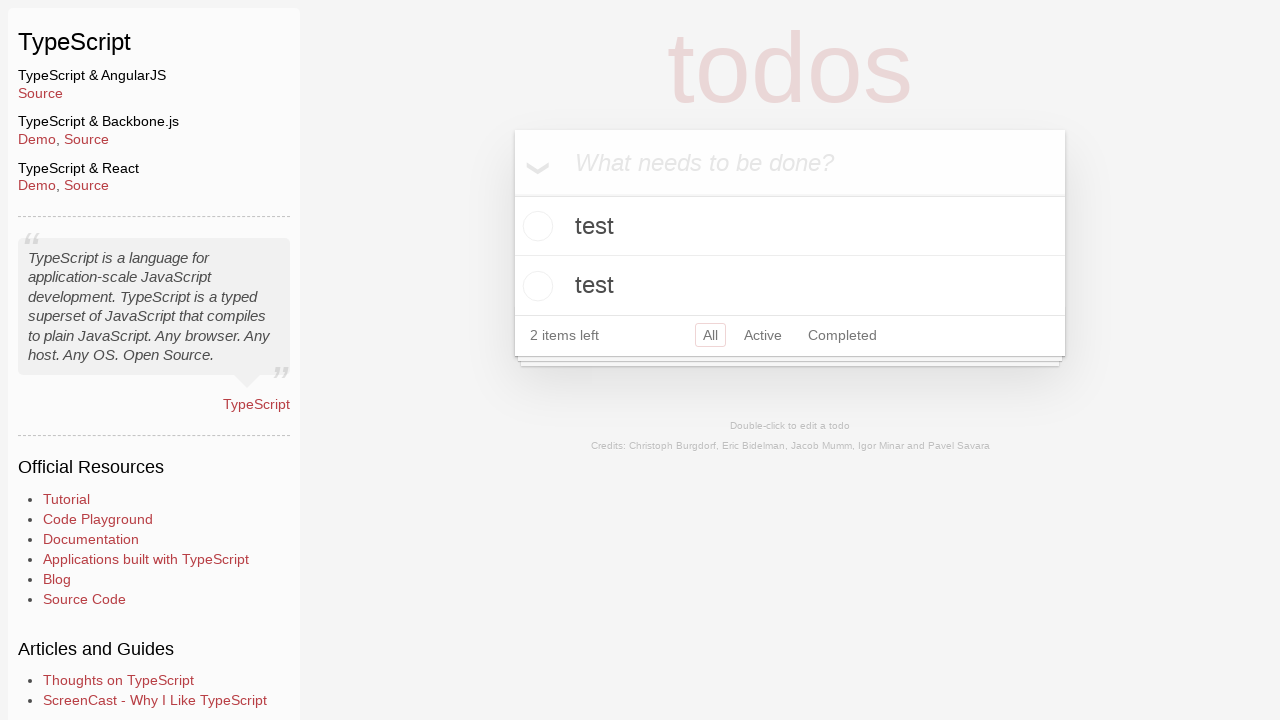

Verified last todo item text is trimmed to 'test'
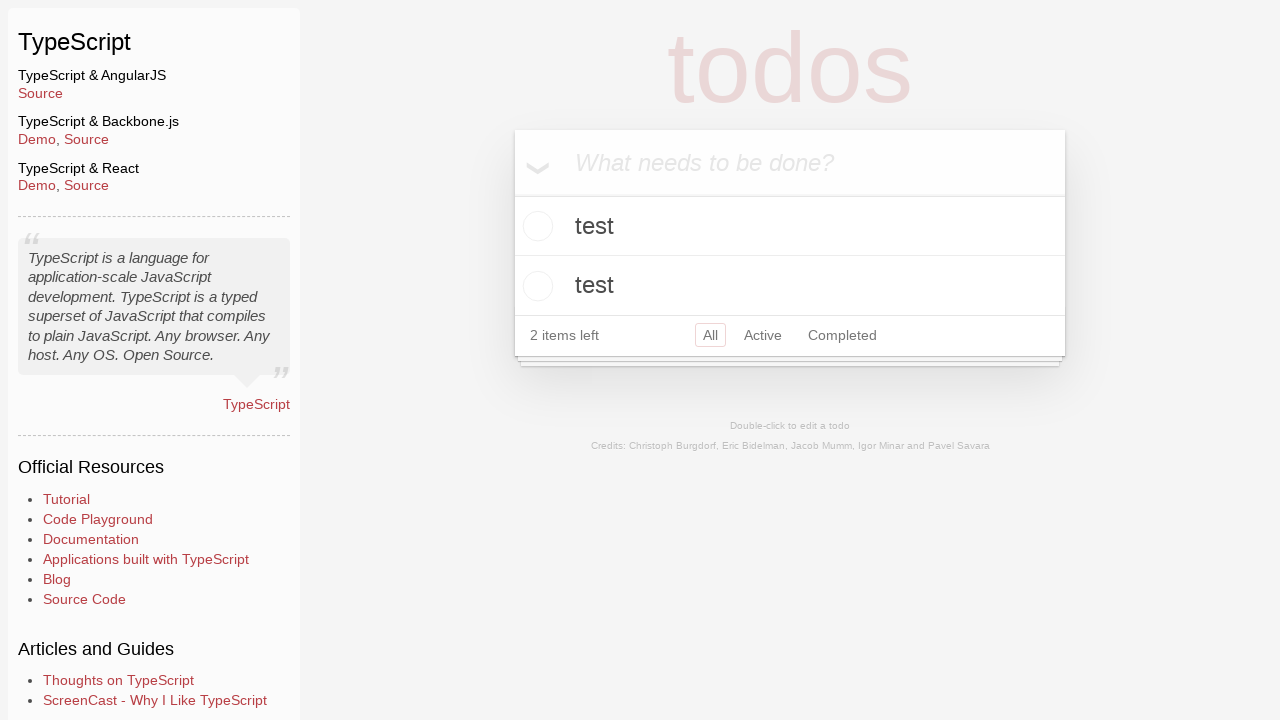

Filled todo input with 'test ' (may contain whitespace) on .new-todo
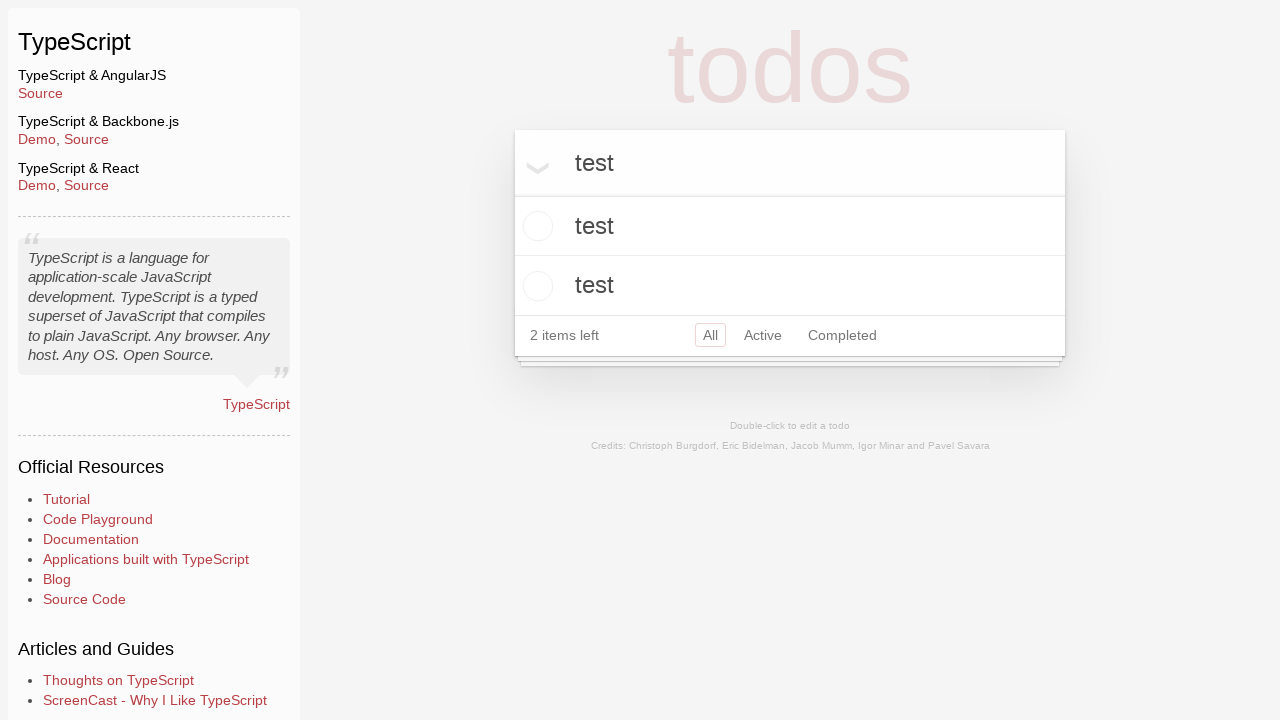

Pressed Enter to add todo item on .new-todo
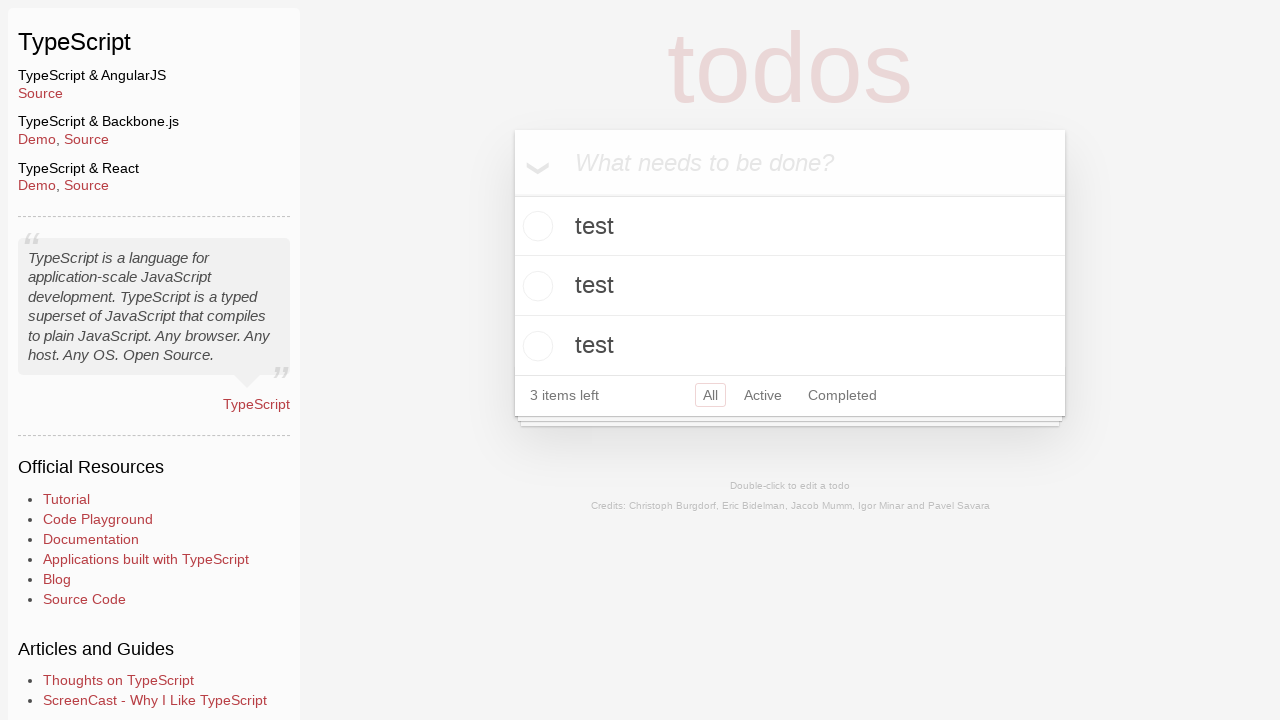

Verified last todo item text is trimmed to 'test'
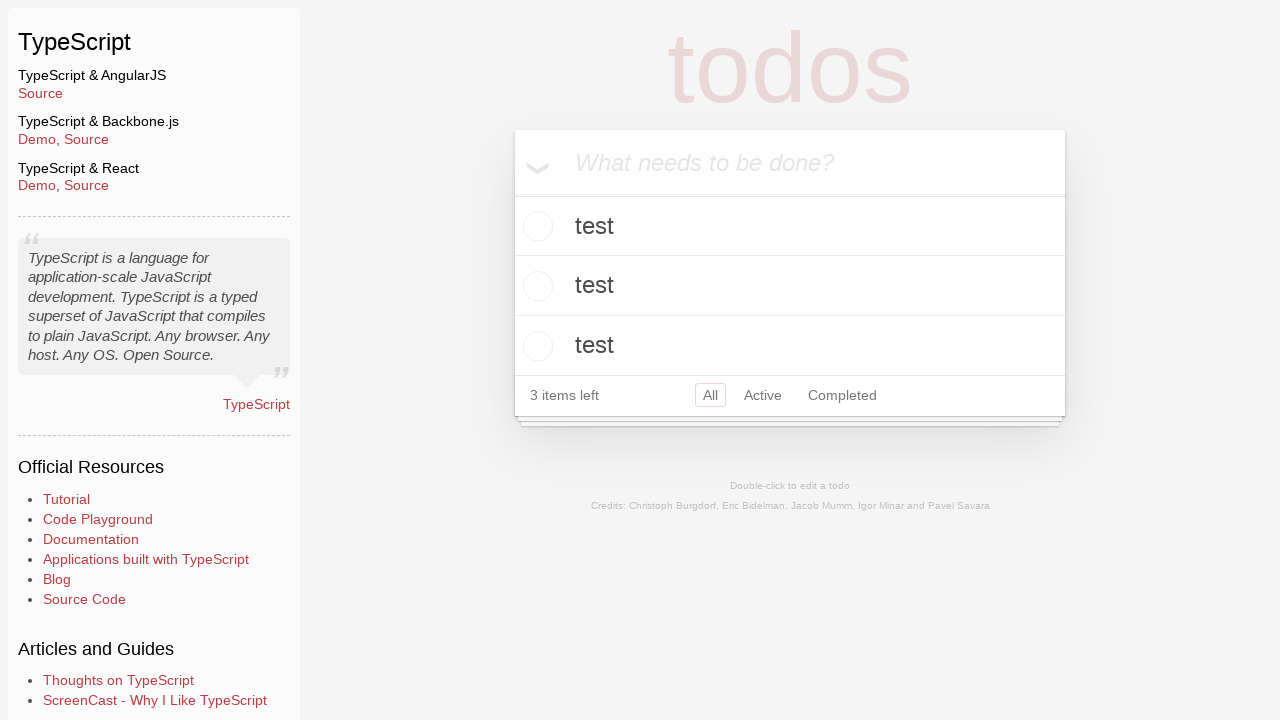

Filled todo input with ' test ' (may contain whitespace) on .new-todo
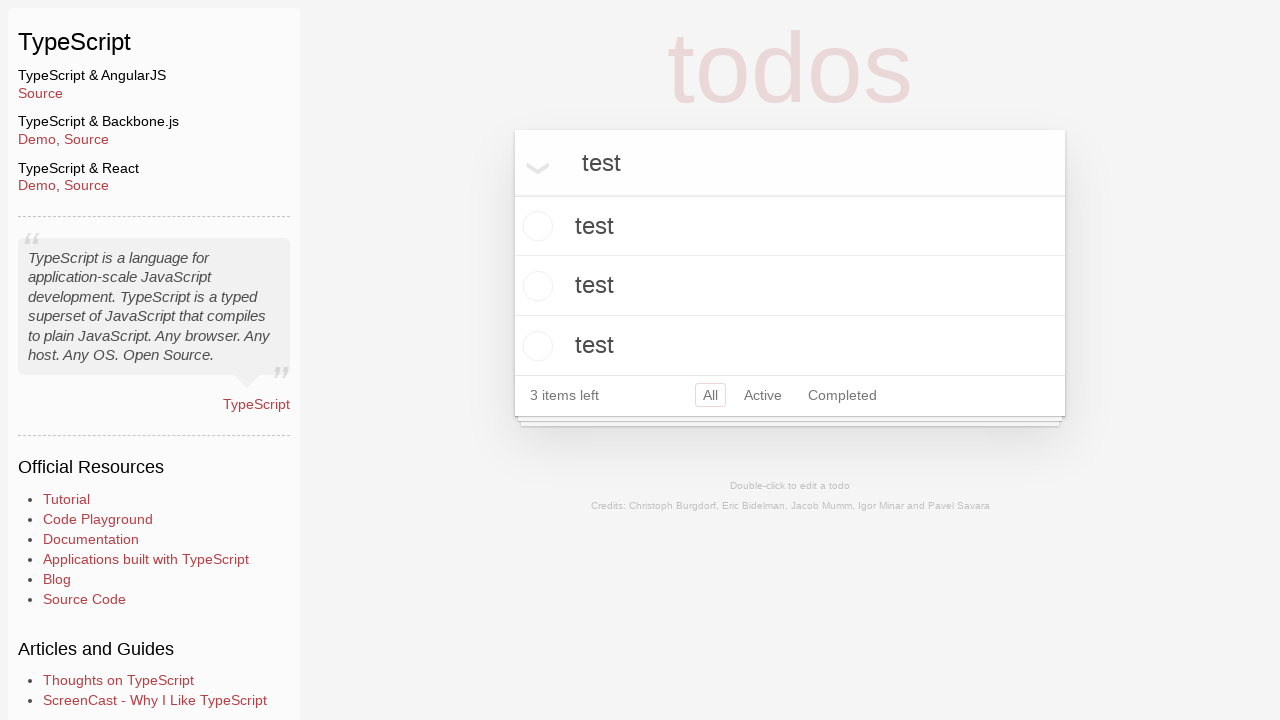

Pressed Enter to add todo item on .new-todo
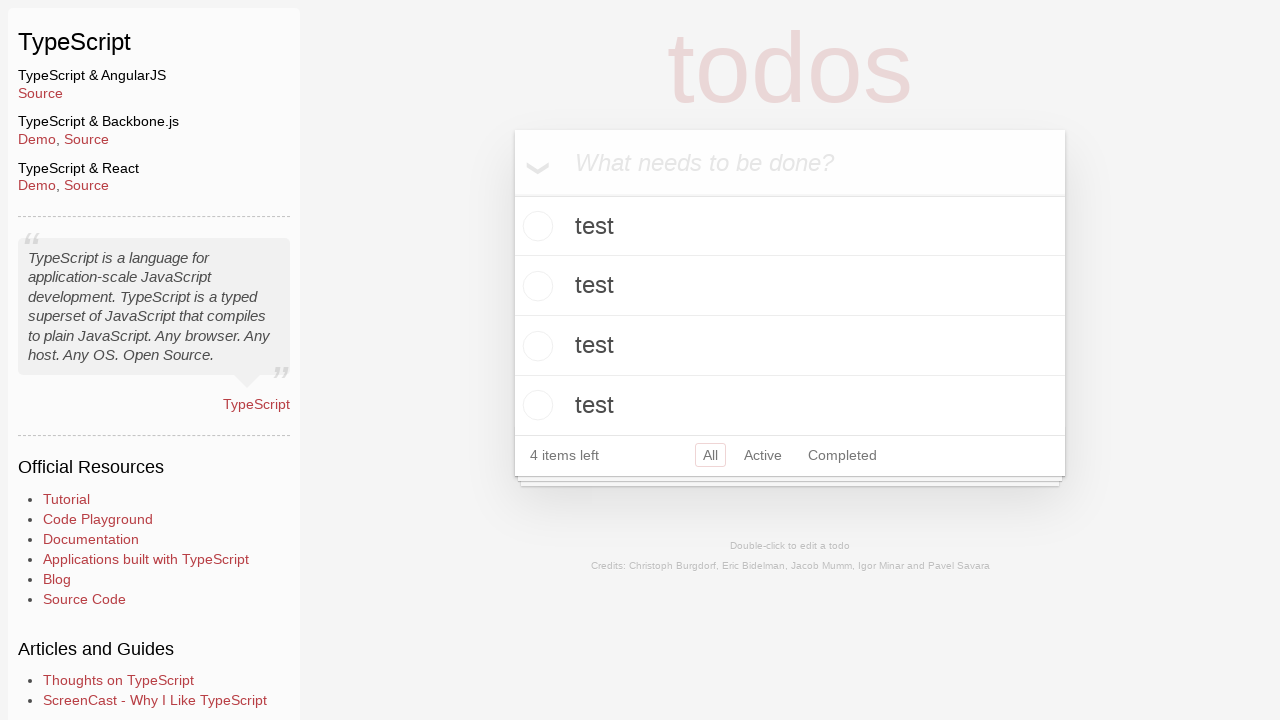

Verified last todo item text is trimmed to 'test'
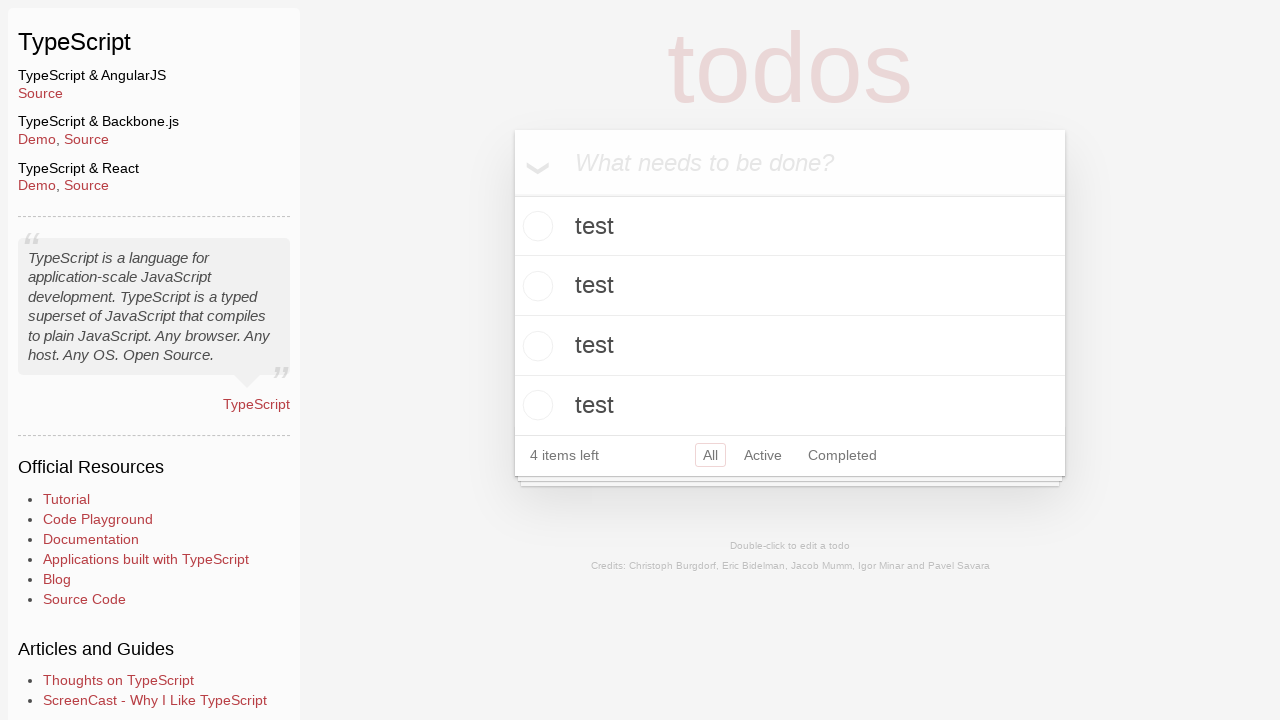

Filled todo input with 'test    ' (may contain whitespace) on .new-todo
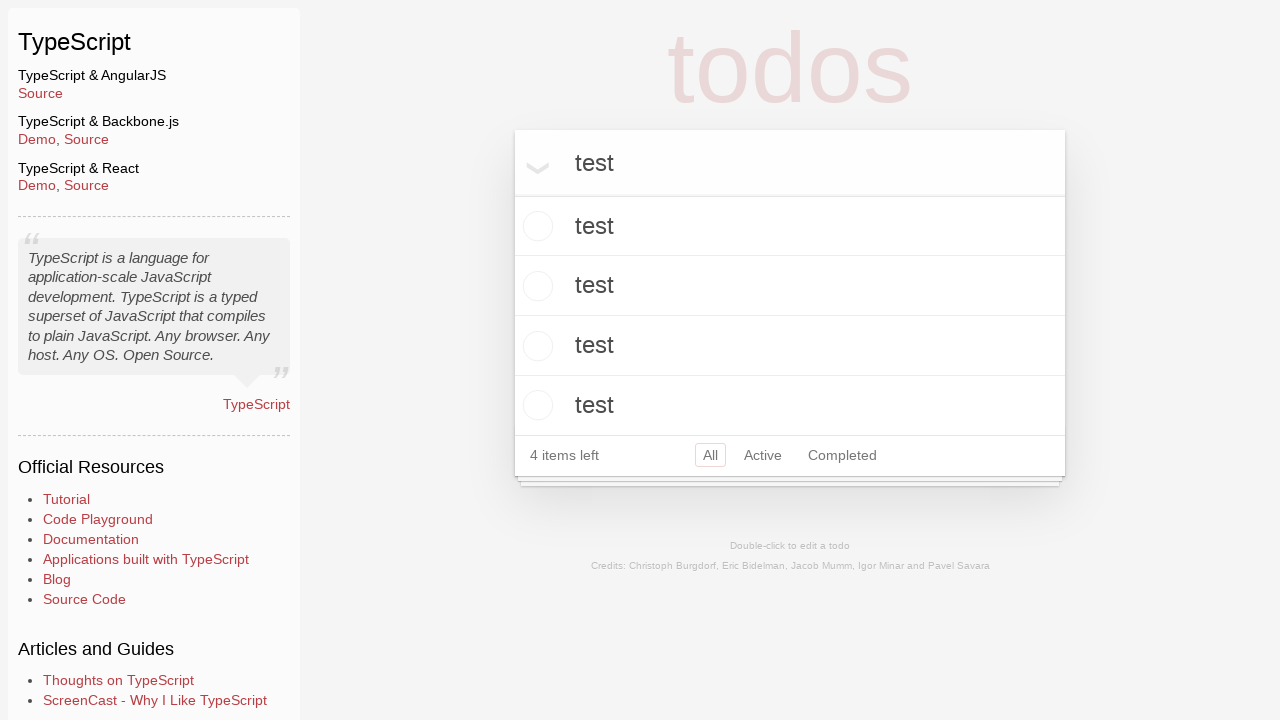

Pressed Enter to add todo item on .new-todo
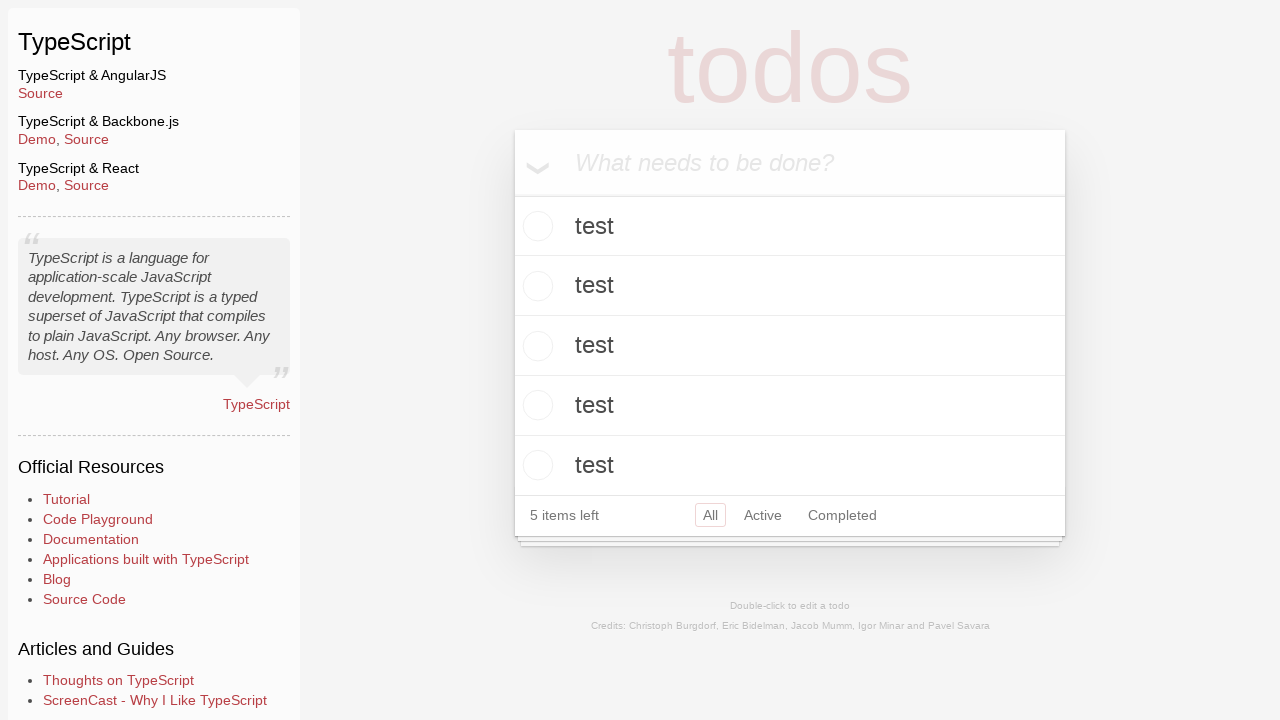

Verified last todo item text is trimmed to 'test'
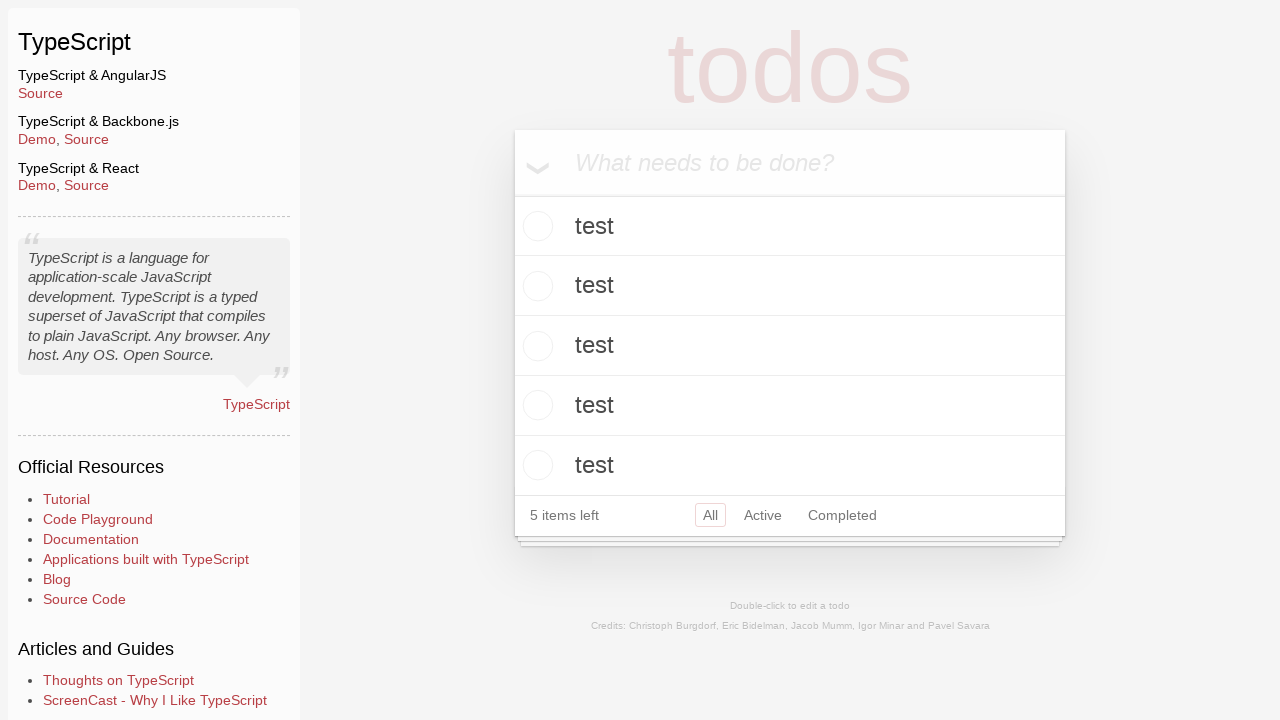

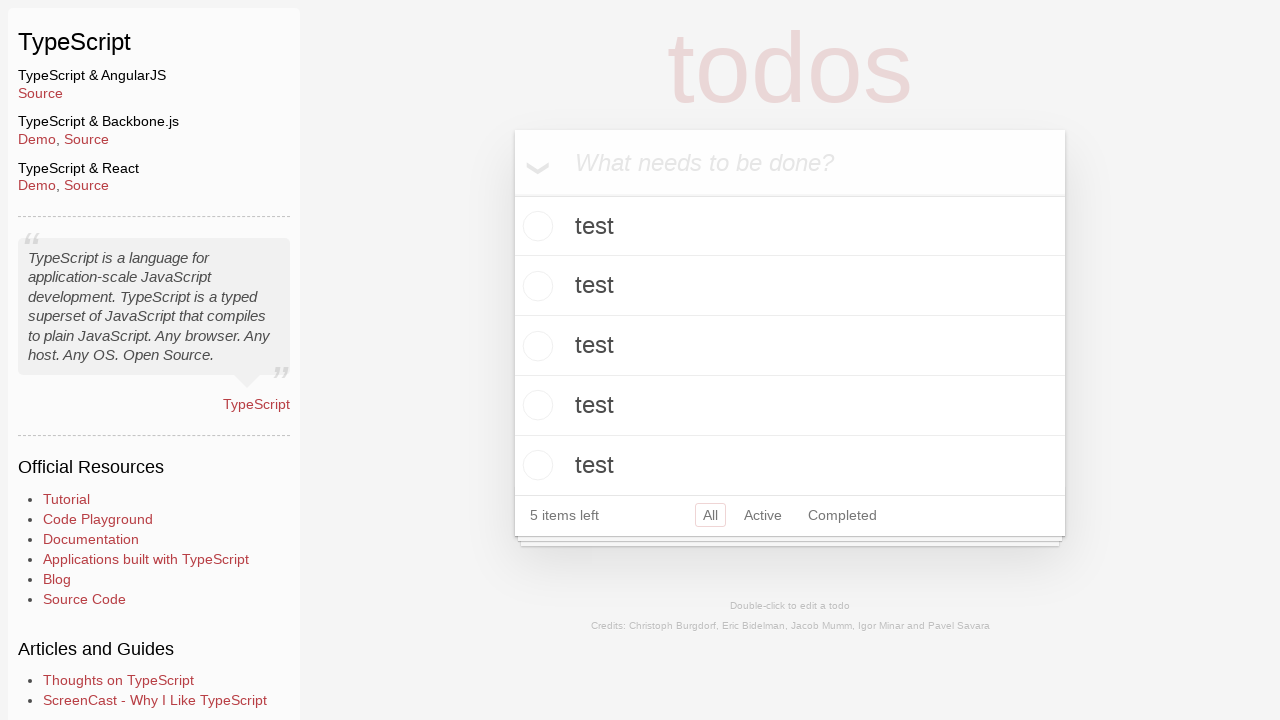